Tests multi-select dropdown functionality by selecting options using different methods (index, value, visible text), iterating through all options, and then deselecting all values

Starting URL: https://demoqa.com/select-menu

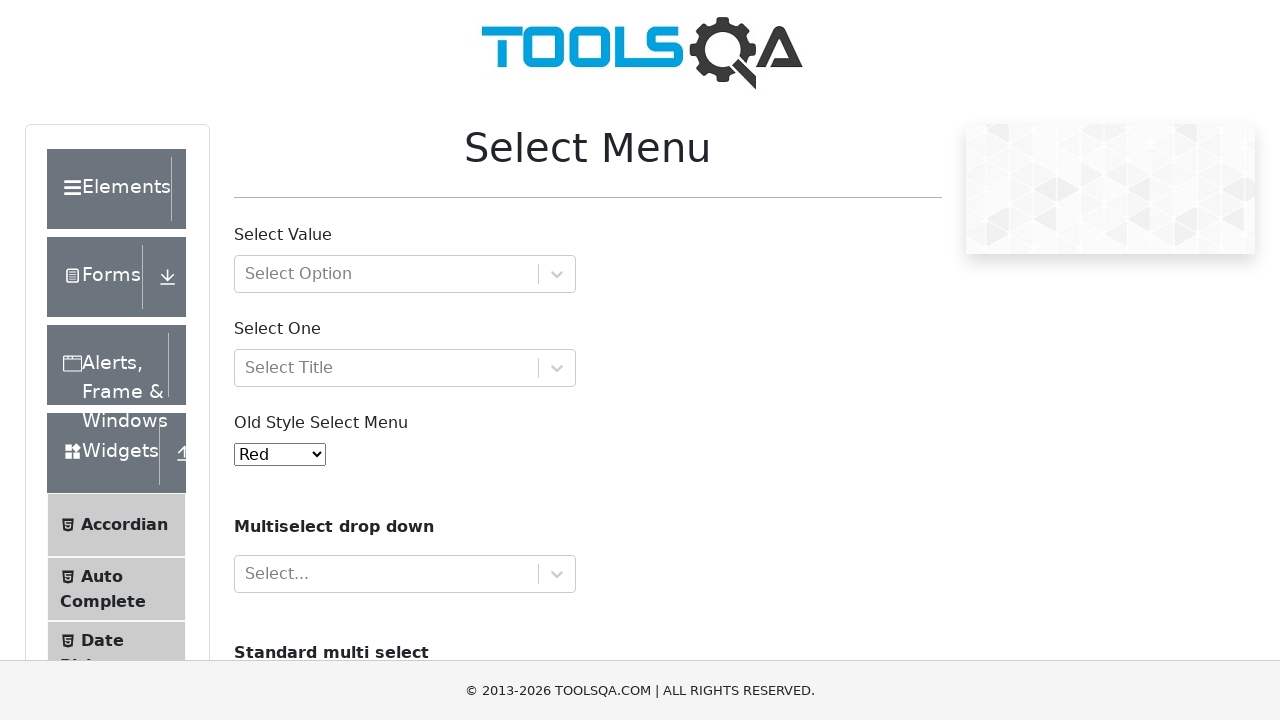

Waited for multi-select dropdown (#cars) to be available
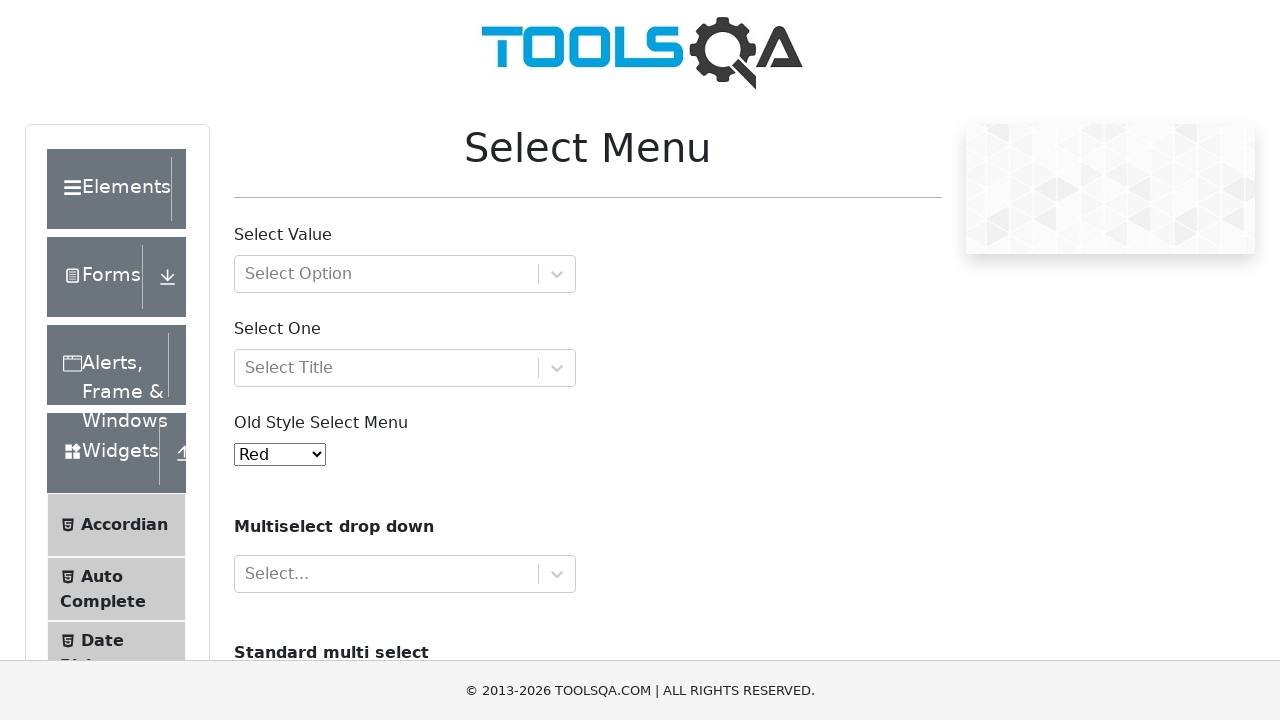

Selected first option (Volvo) by index on #cars
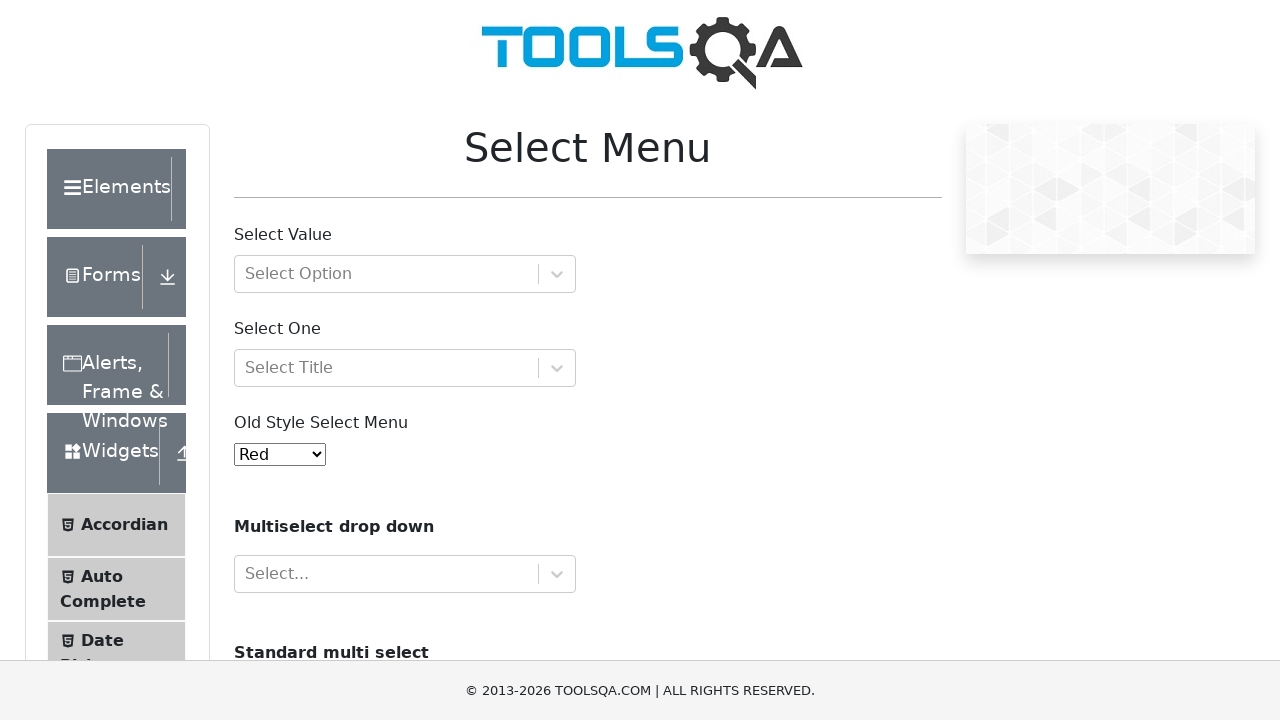

Selected Saab option by value on #cars
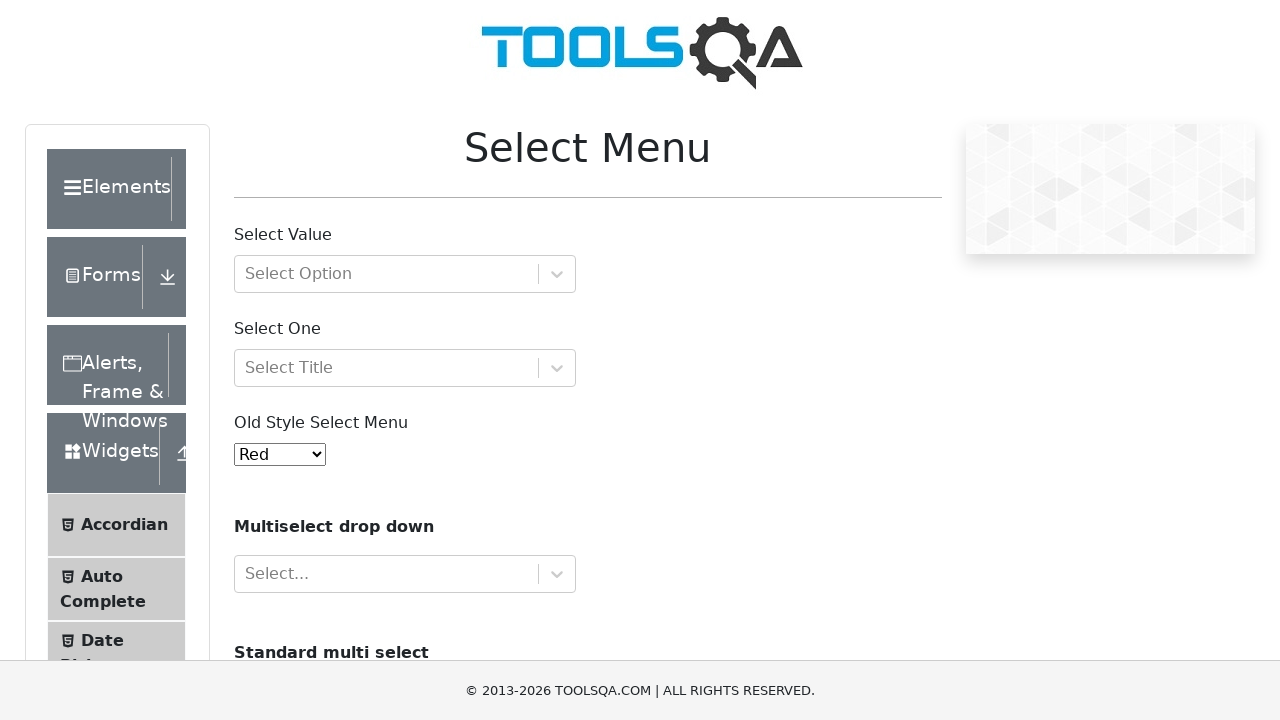

Selected Opel option by visible text on #cars
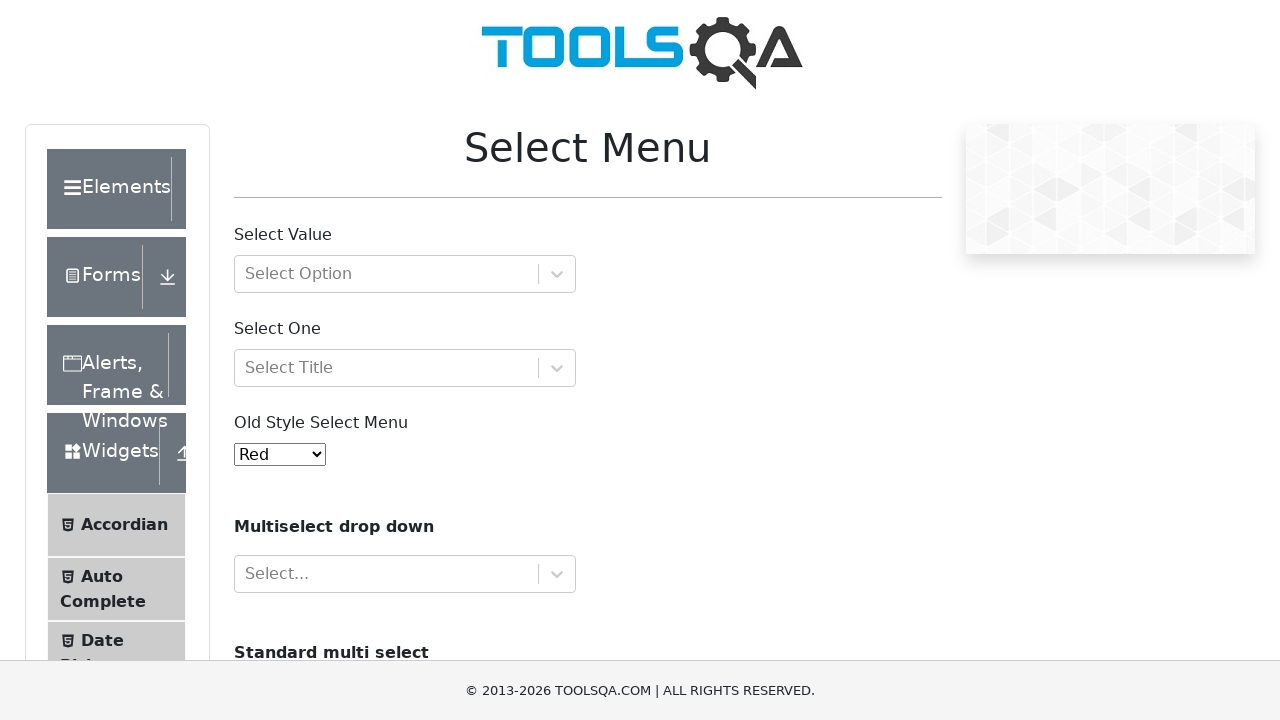

Selected fourth option (Audi) by index on #cars
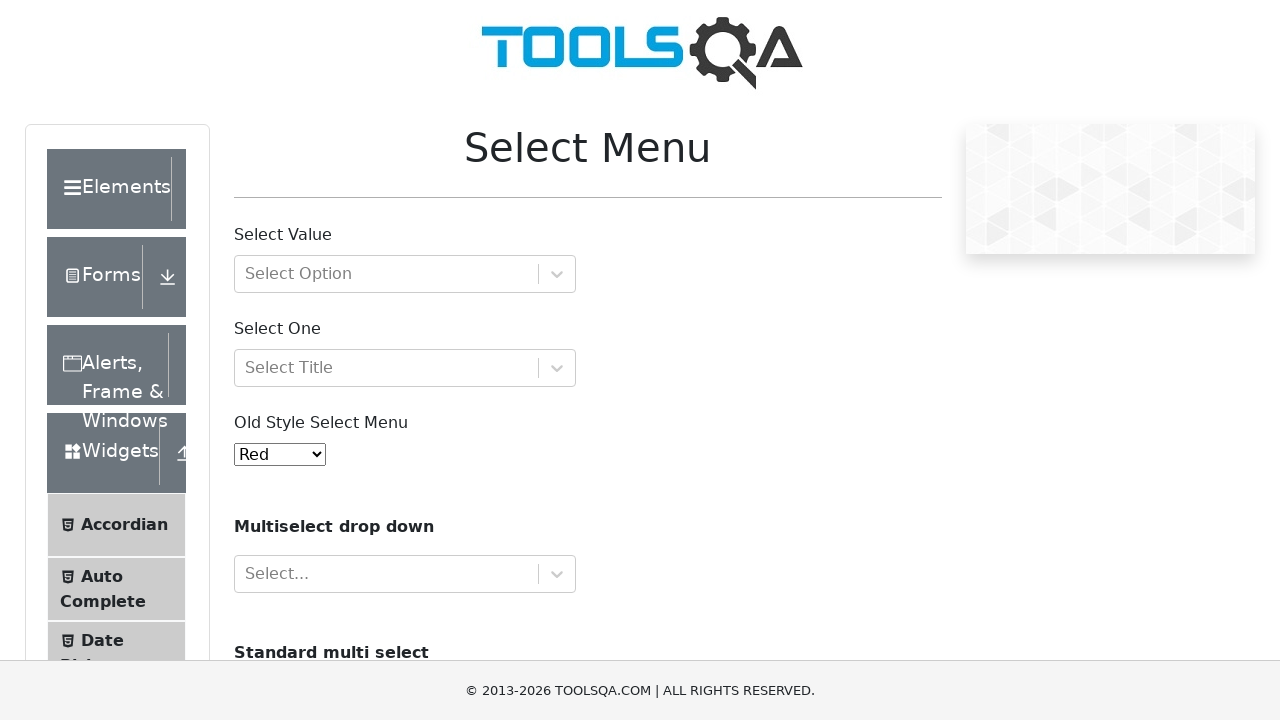

Retrieved all options from dropdown - found 4 options
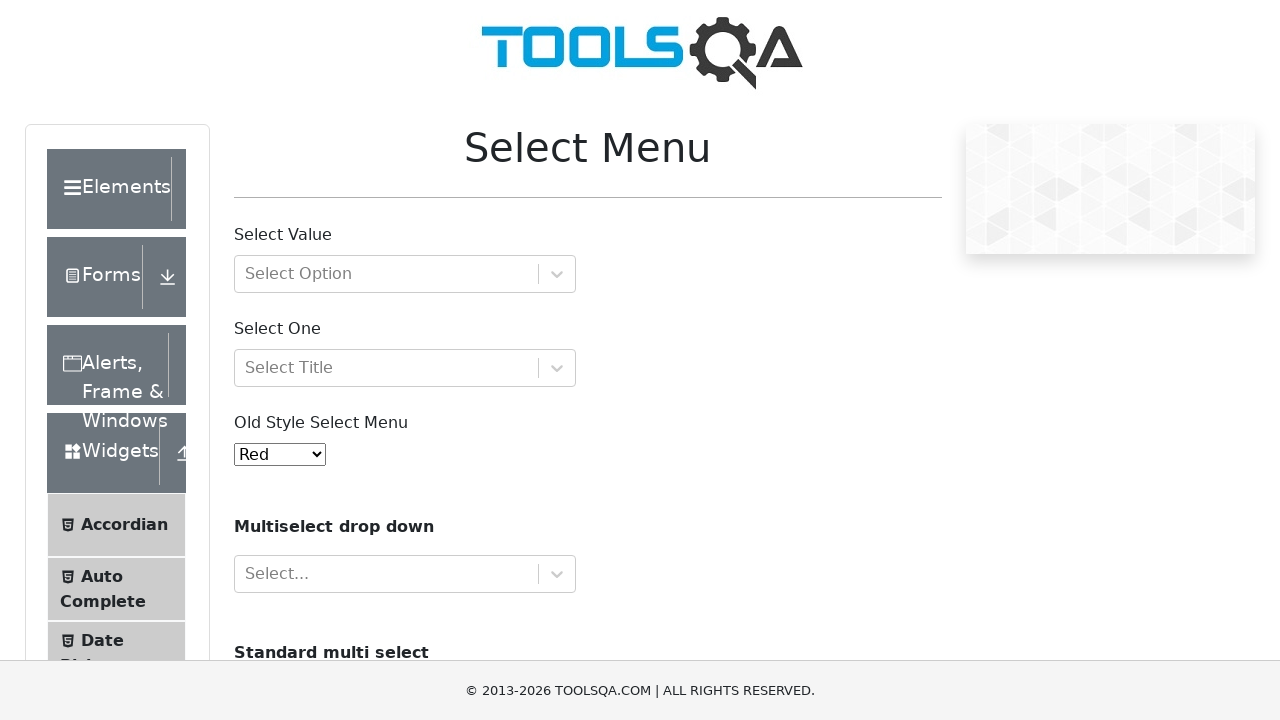

Clicked option at index 0 at (258, 360) on #cars option >> nth=0
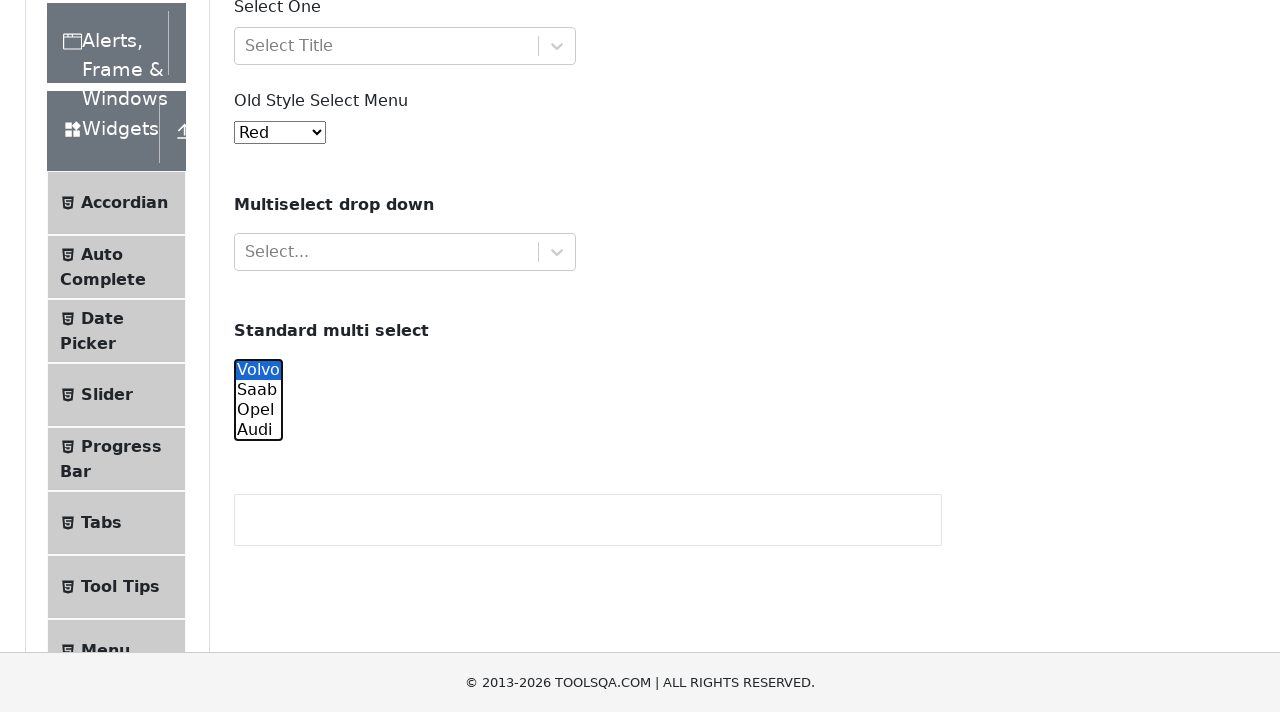

Clicked option at index 1 at (258, 62) on #cars option >> nth=1
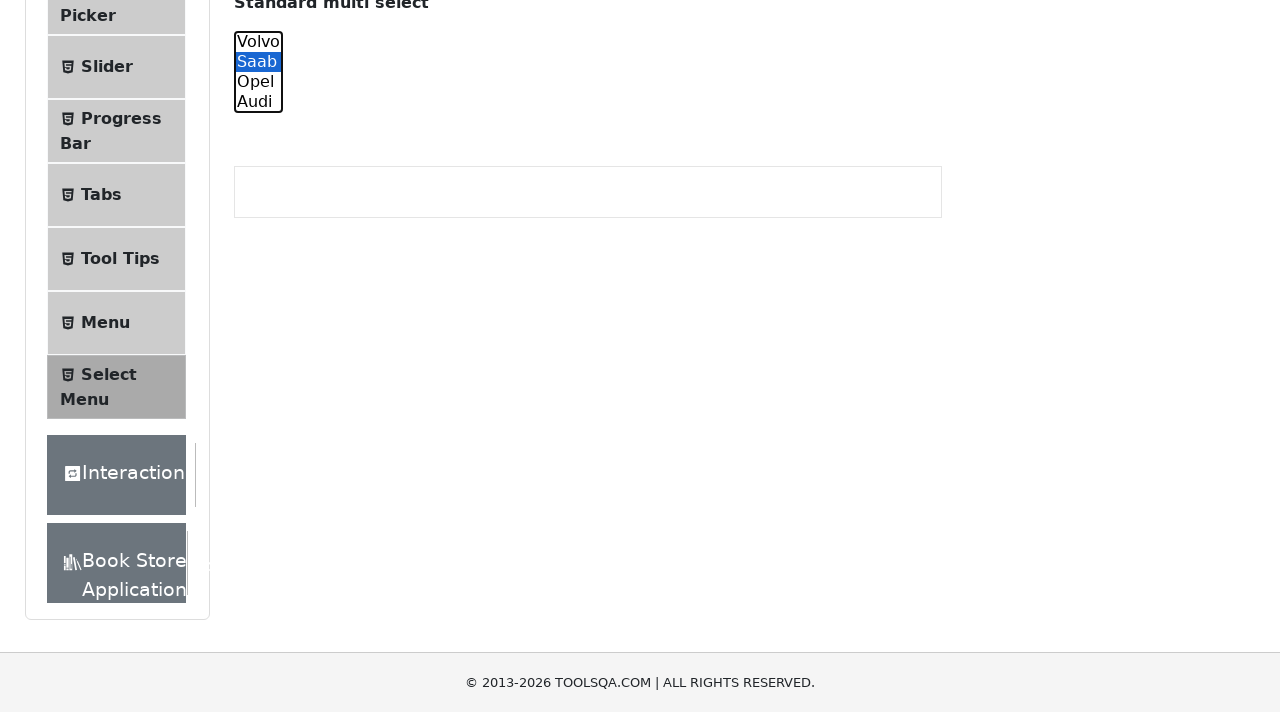

Clicked option at index 2 at (258, 360) on #cars option >> nth=2
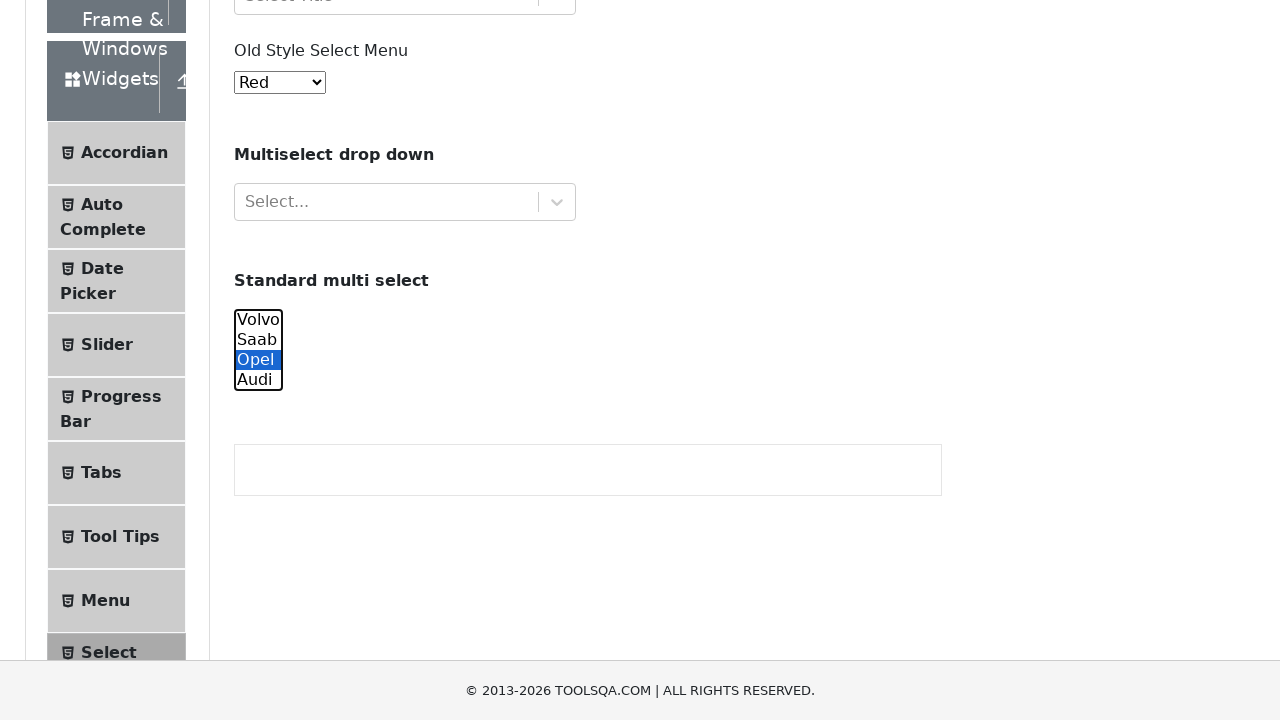

Clicked option at index 3 at (258, 380) on #cars option >> nth=3
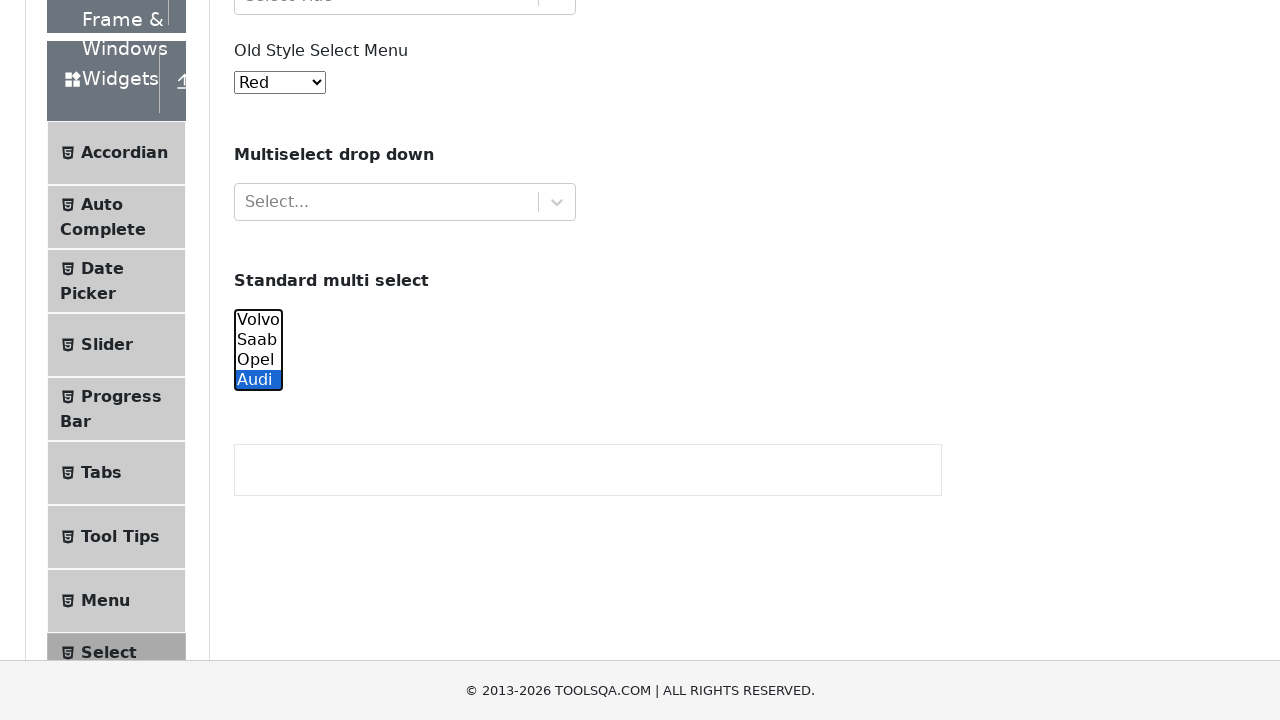

Clicked option at index 0 (second iteration) at (258, 320) on #cars option >> nth=0
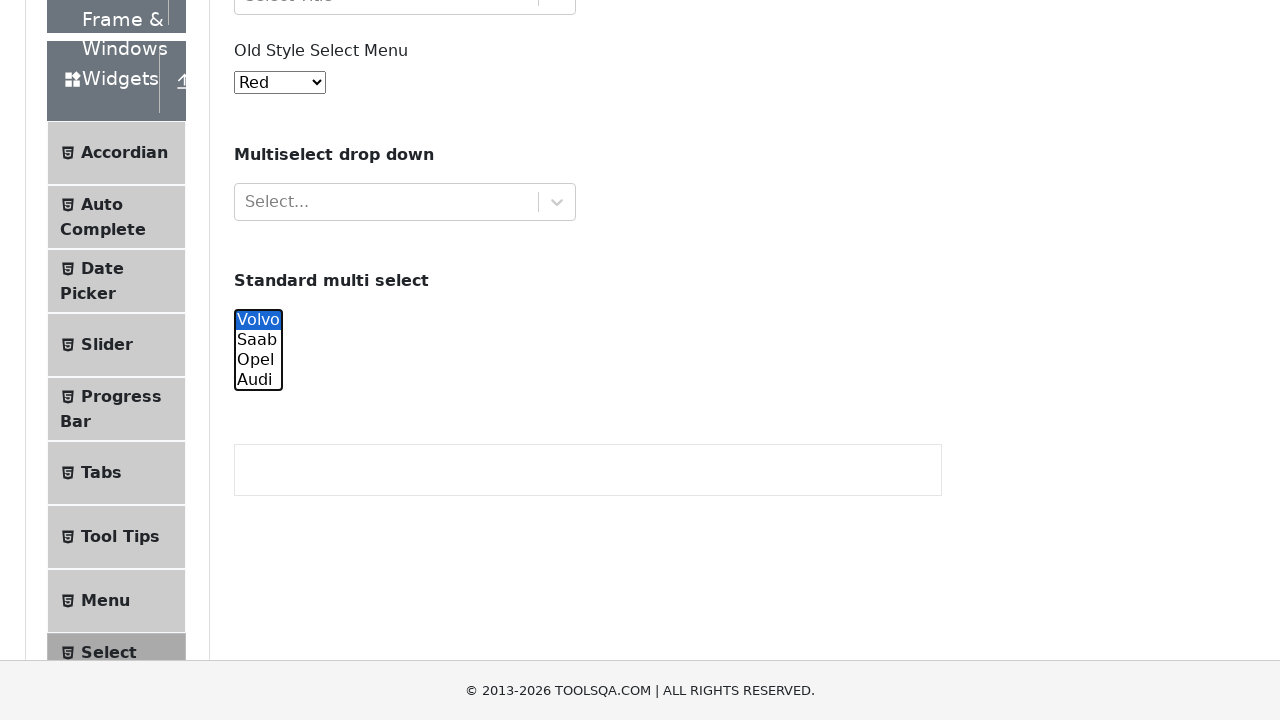

Clicked option at index 1 (second iteration) at (258, 340) on #cars option >> nth=1
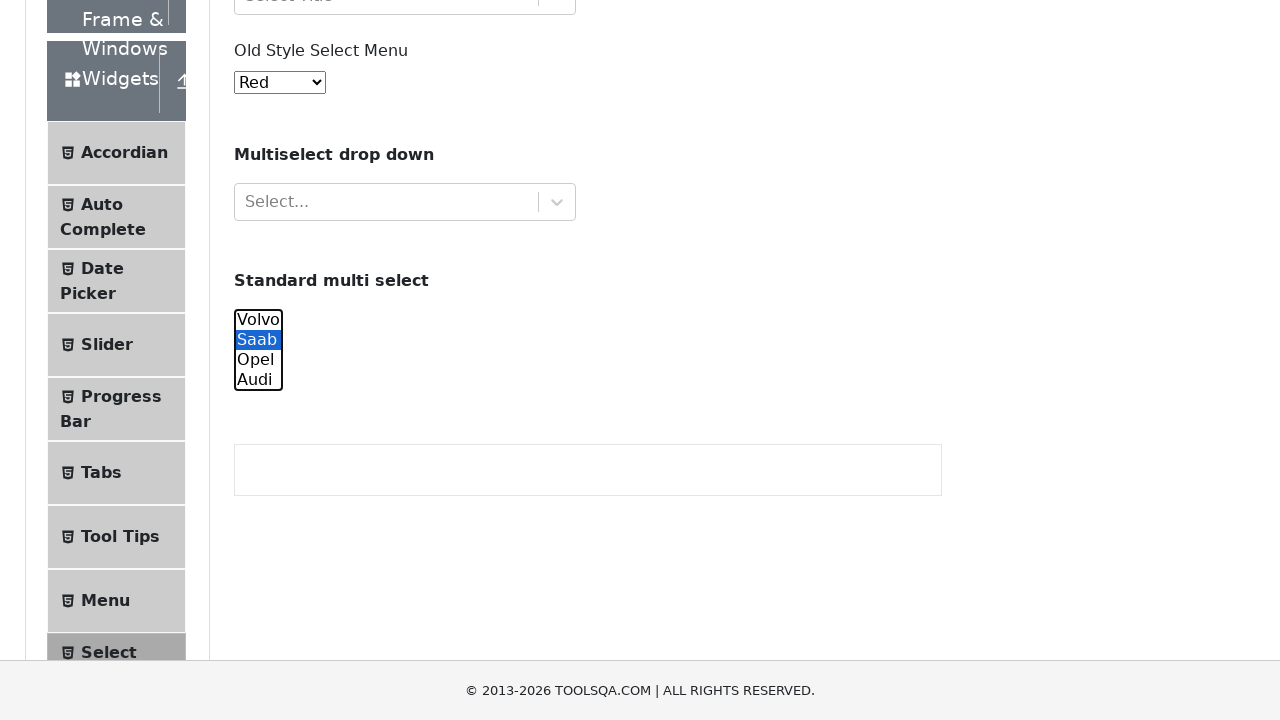

Clicked option at index 2 (second iteration) at (258, 360) on #cars option >> nth=2
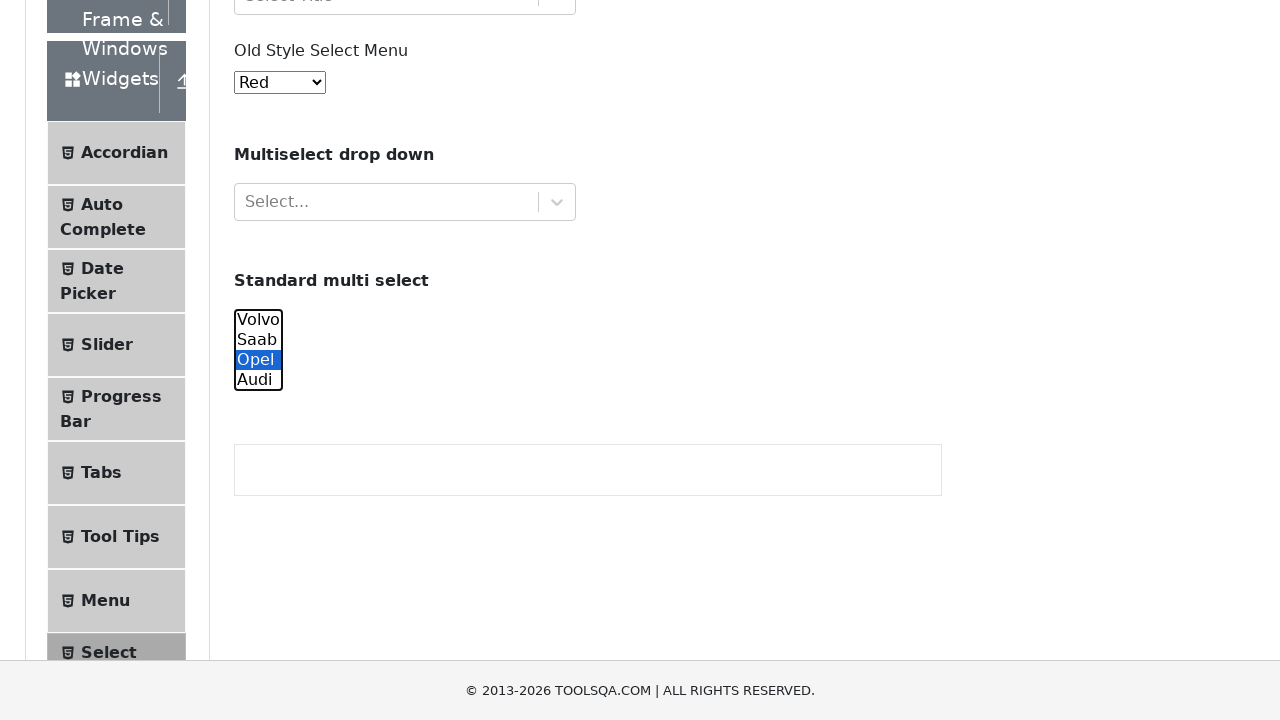

Clicked option at index 3 (second iteration) at (258, 380) on #cars option >> nth=3
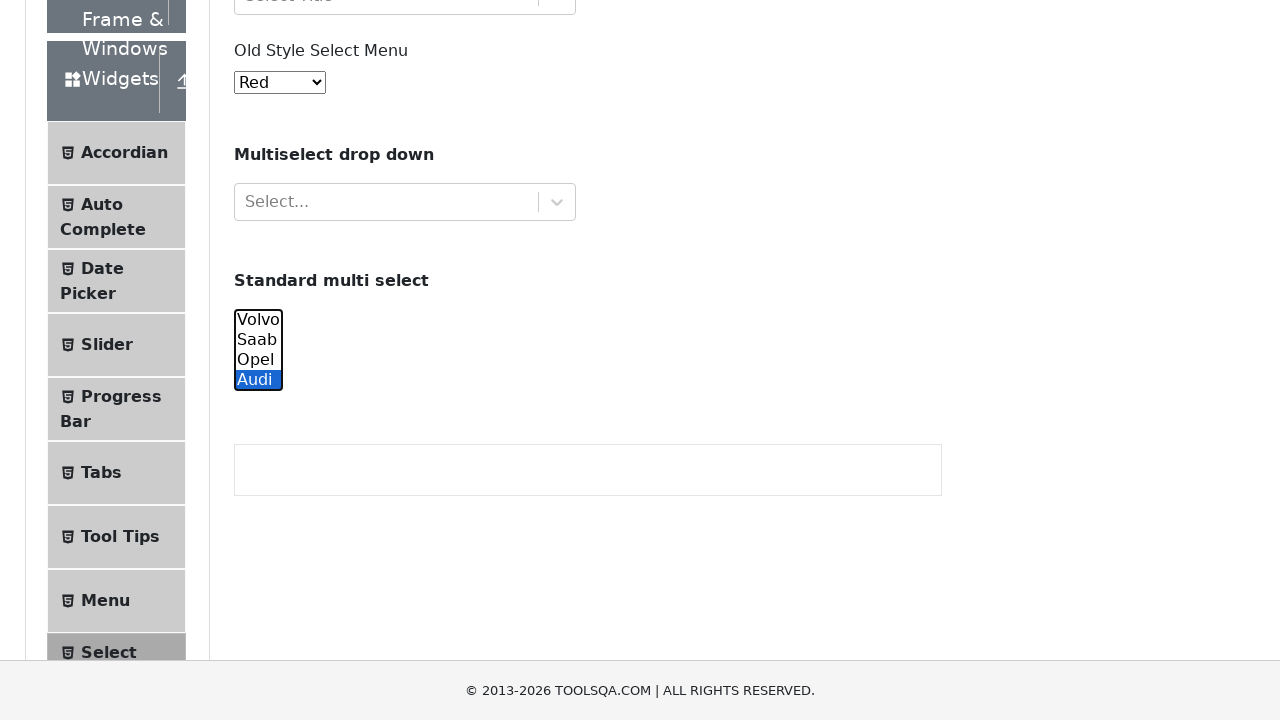

Deselected all options by setting selectedIndex to -1
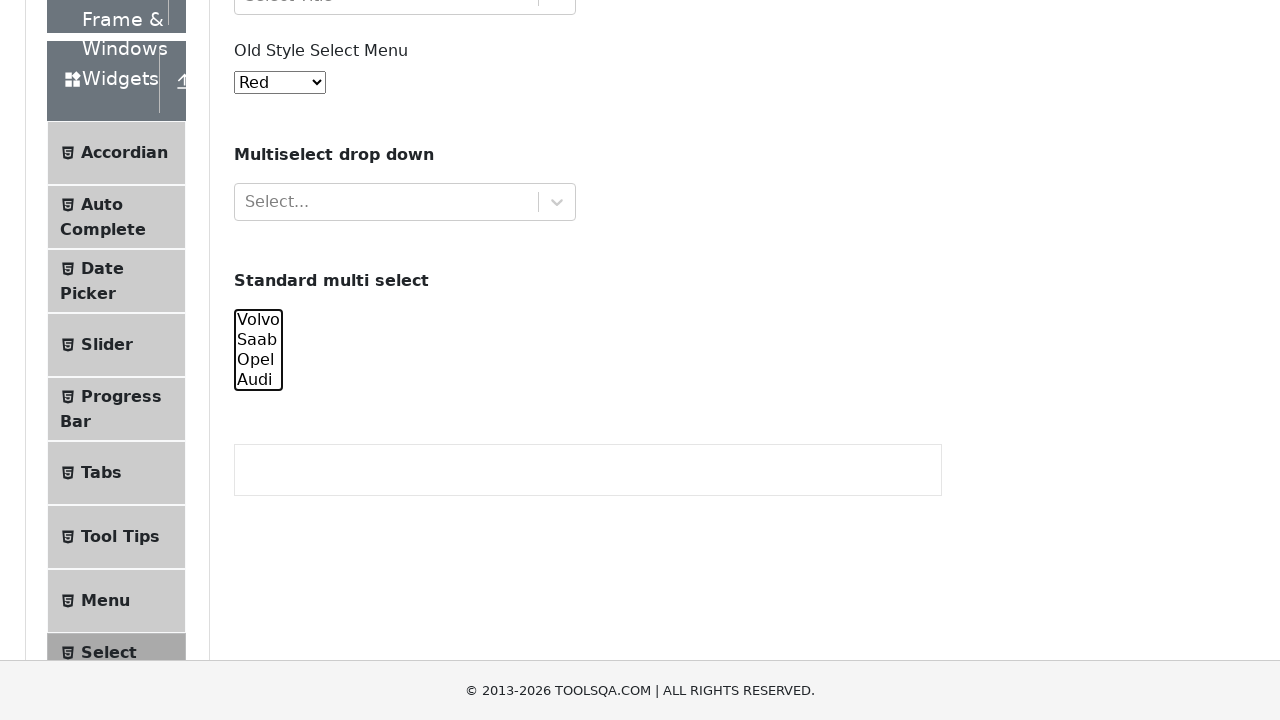

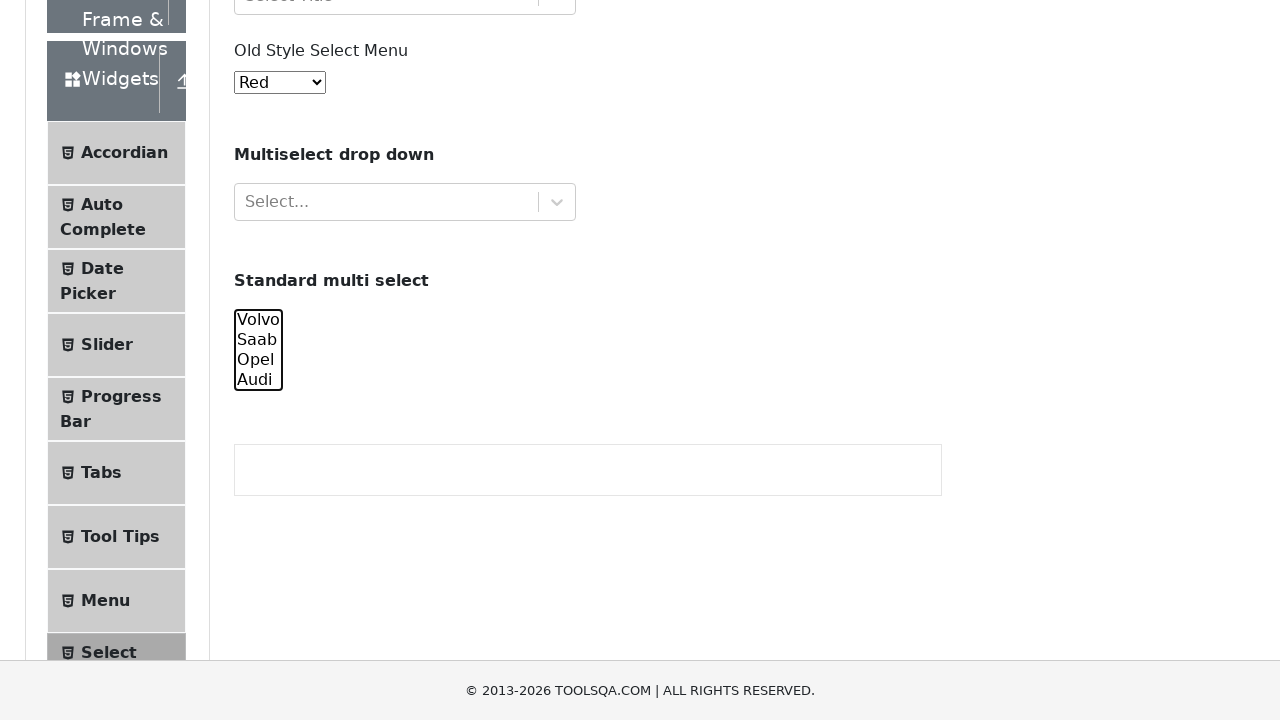